Tests different mouse click actions on a demo page including double-click, right-click (context click), and regular click on various buttons, then verifies the corresponding messages appear.

Starting URL: https://demoqa.com/buttons

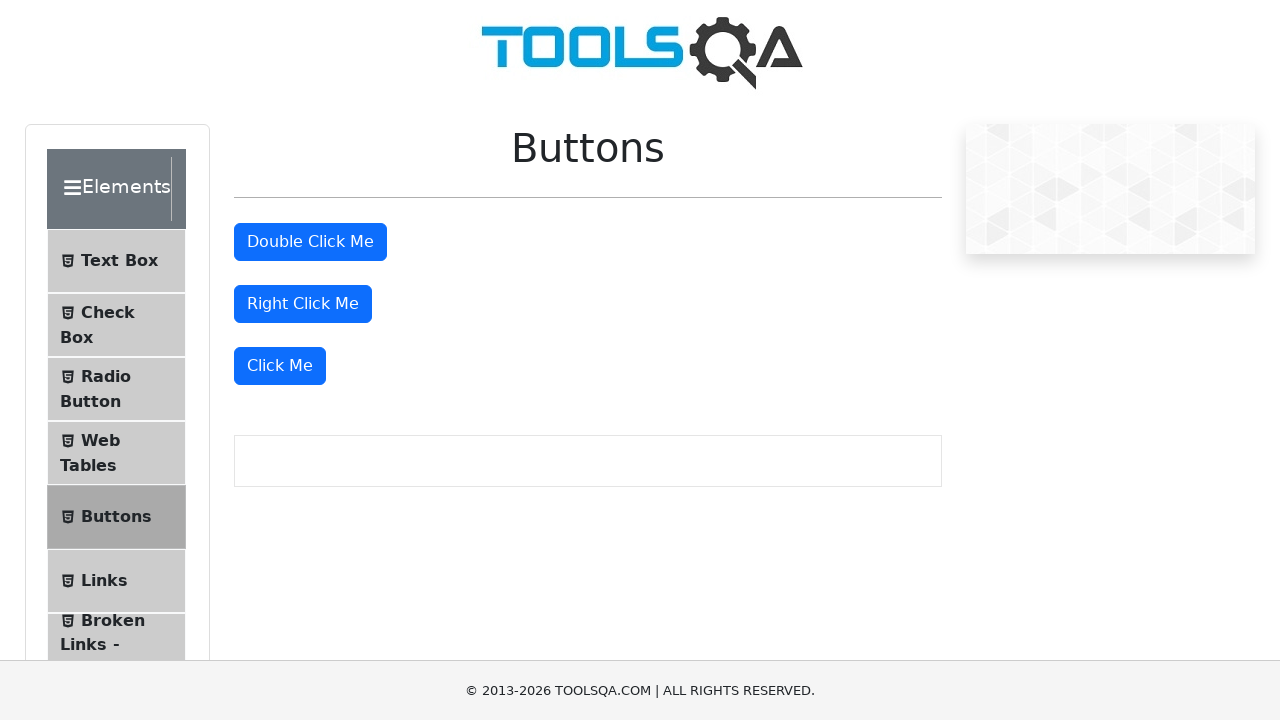

Navigated to DemoQA buttons demo page
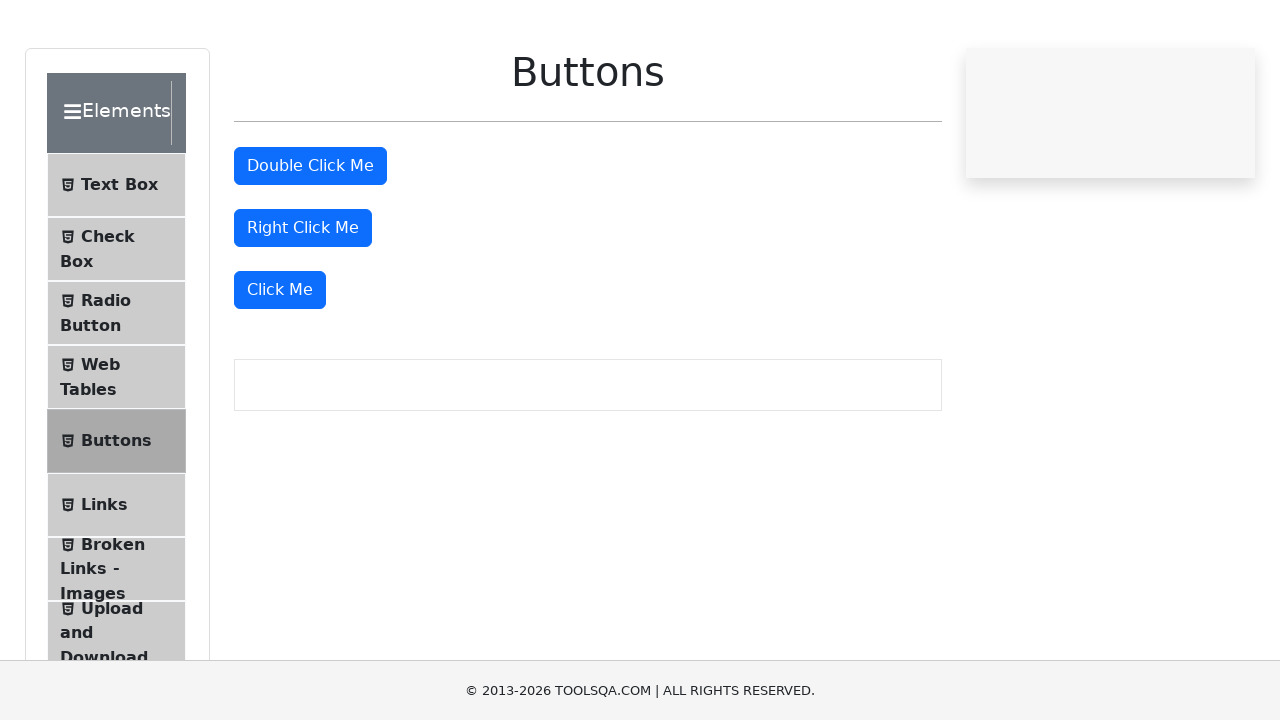

Double-clicked the double-click button at (310, 242) on #doubleClickBtn
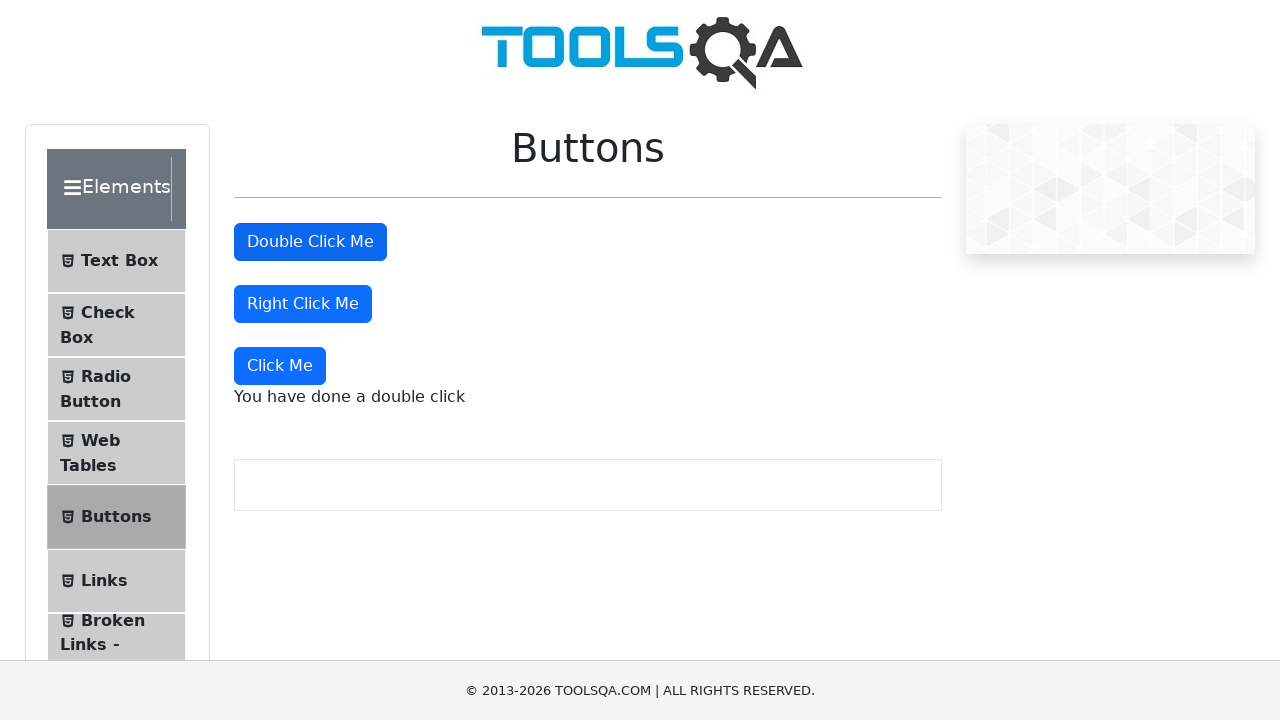

Double-click message appeared
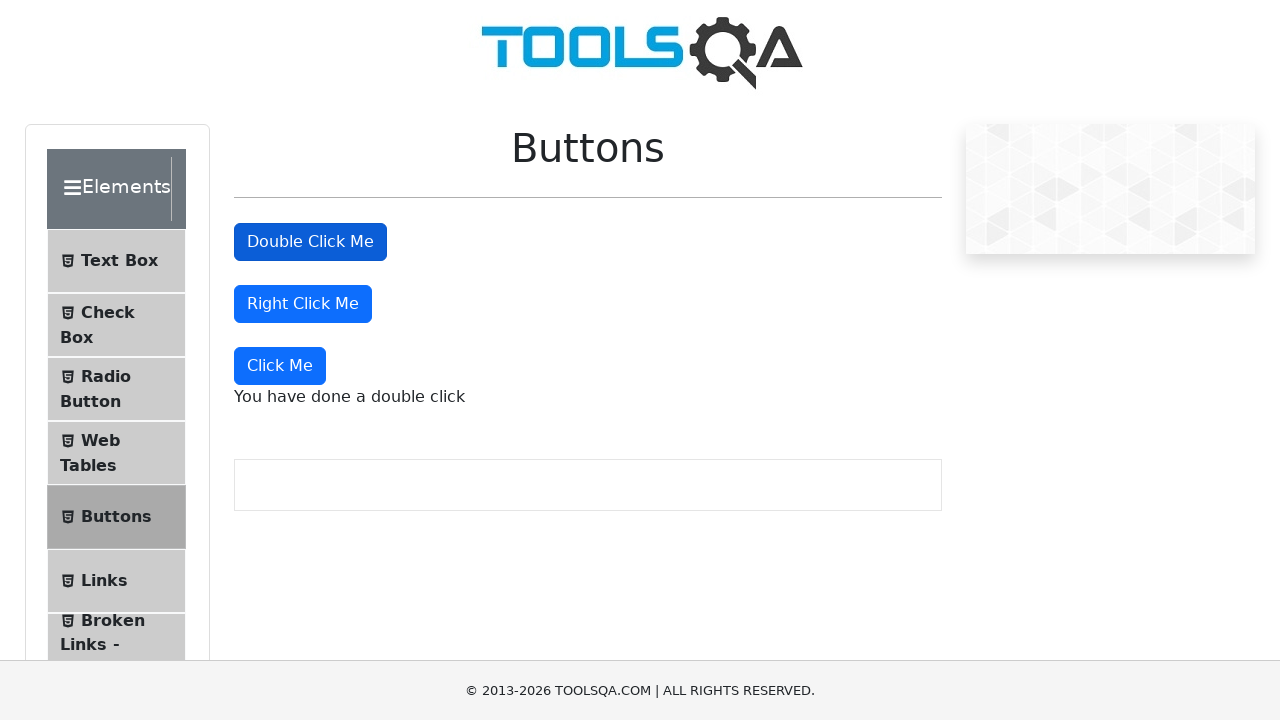

Right-clicked the right-click button at (303, 304) on #rightClickBtn
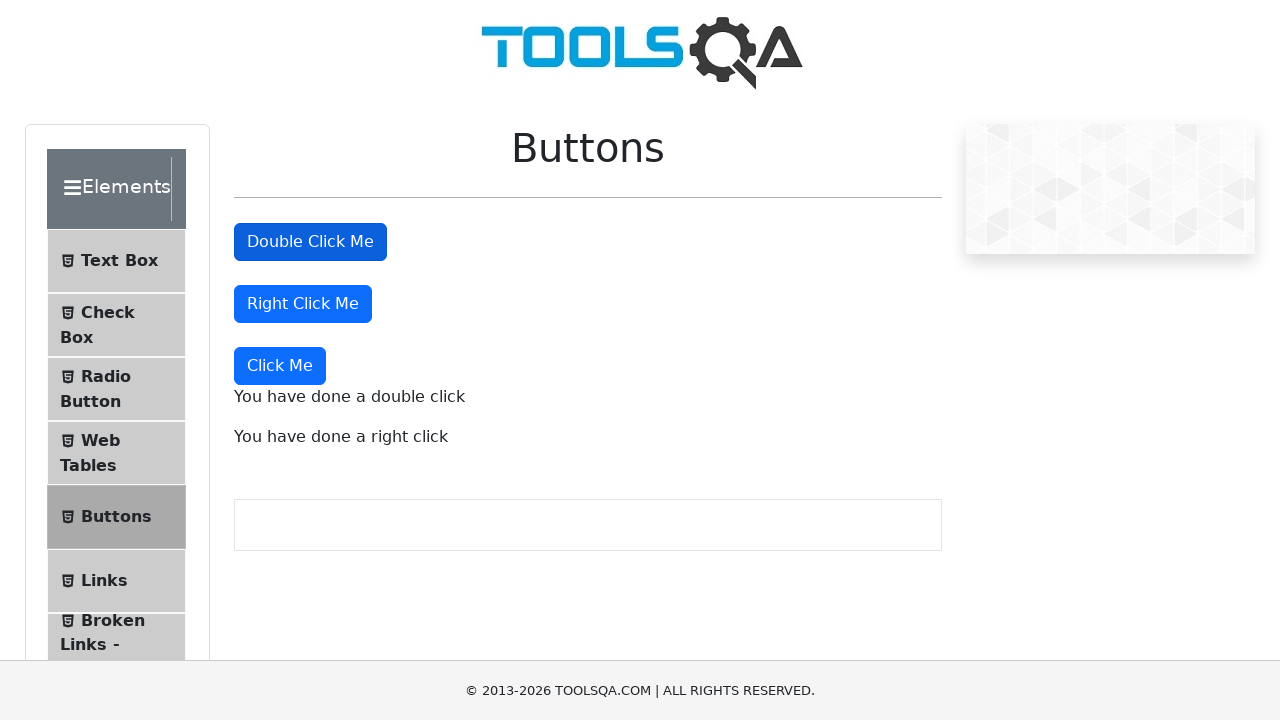

Right-click message appeared
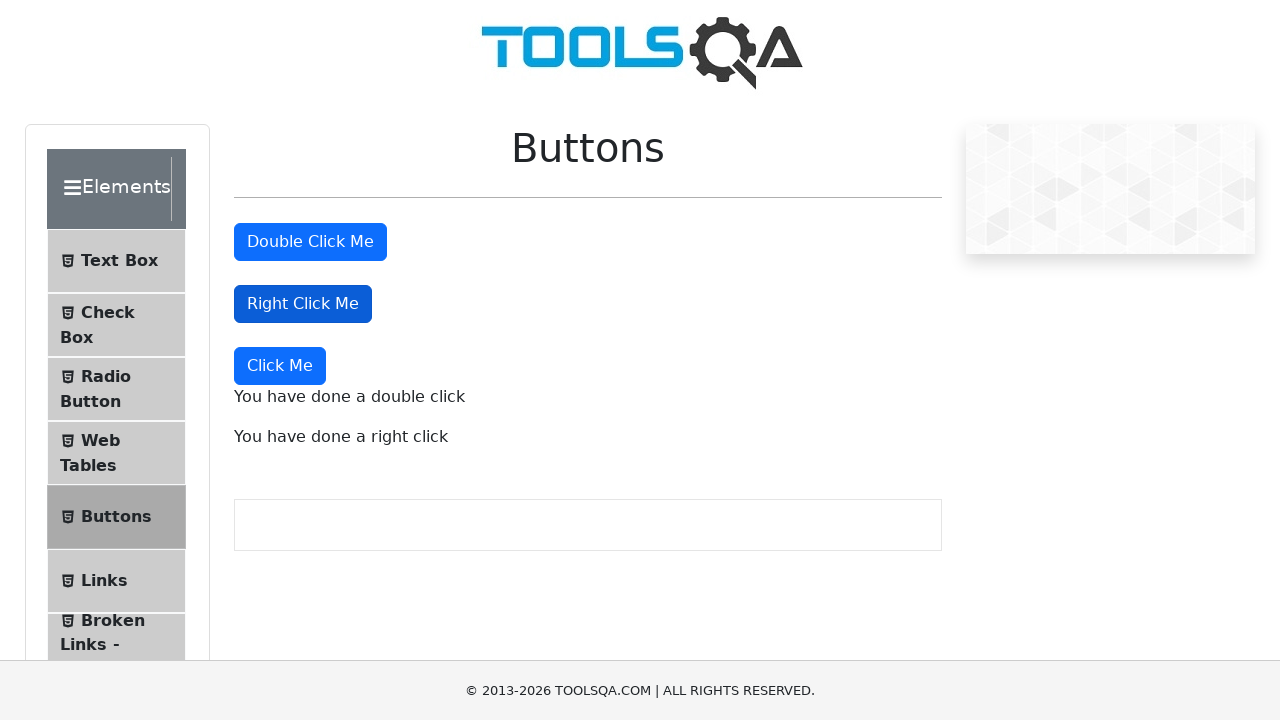

Clicked the dynamic 'Click Me' button at (280, 366) on xpath=//button[text()='Click Me']
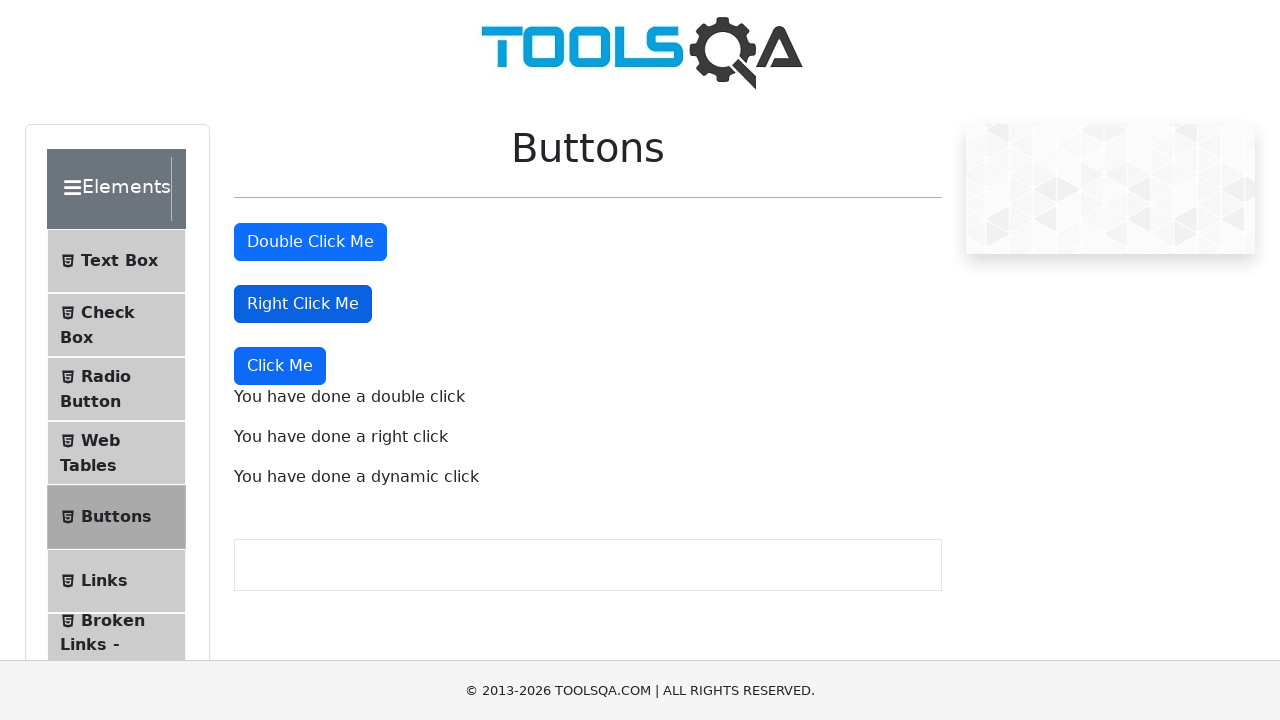

Dynamic click message appeared
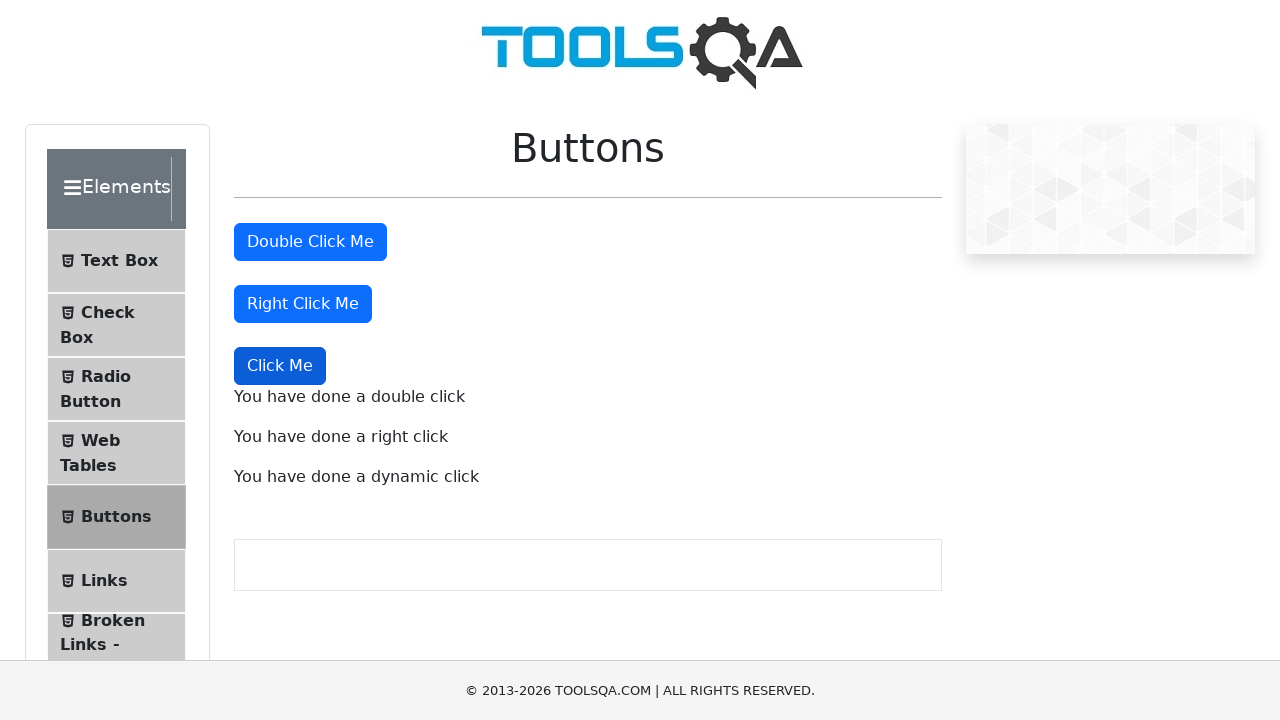

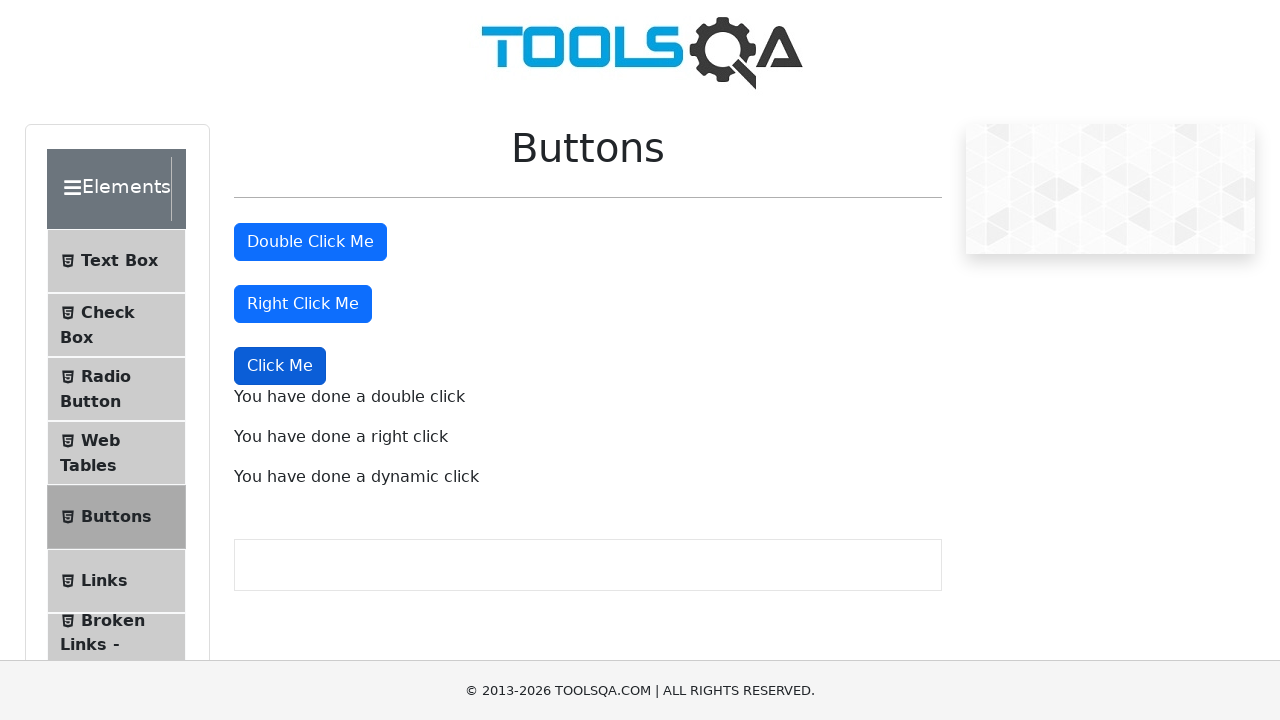